Navigates to the-internet.herokuapp.com, finds all links within the content element, clicks the 10th link, and verifies the resulting page has a heading "Drag and Drop"

Starting URL: http://the-internet.herokuapp.com

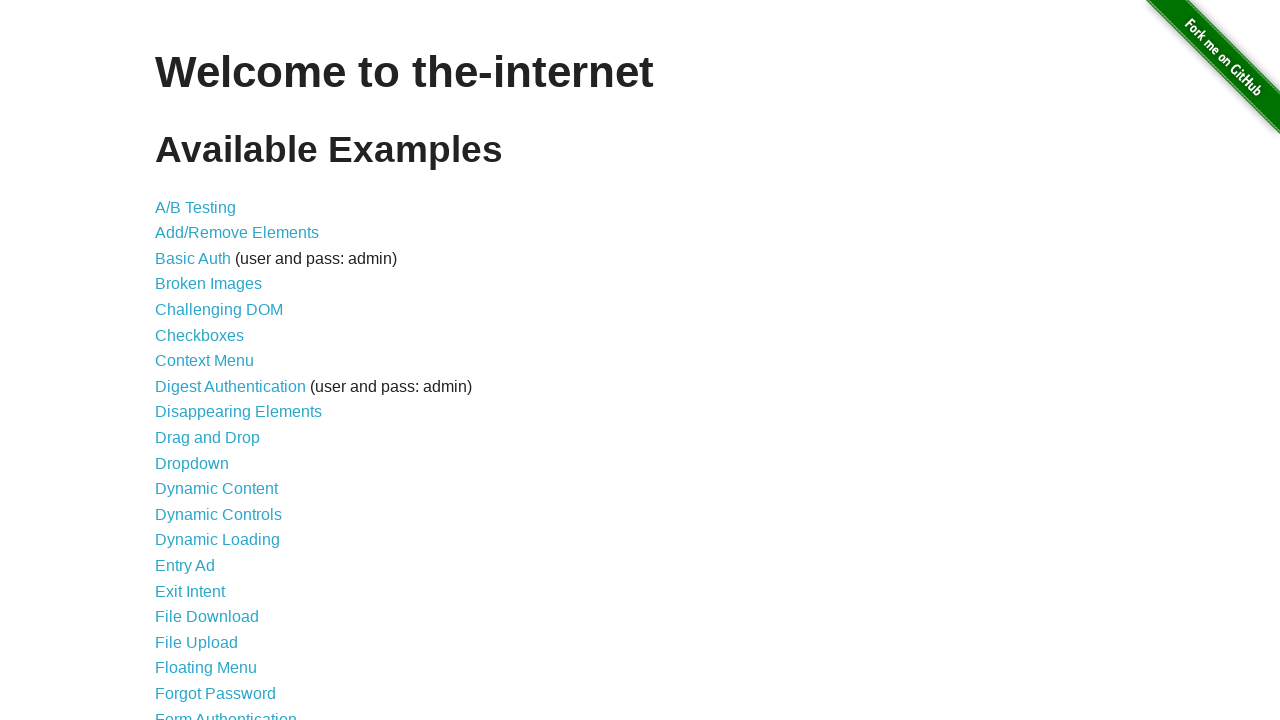

Waited for content element to be present
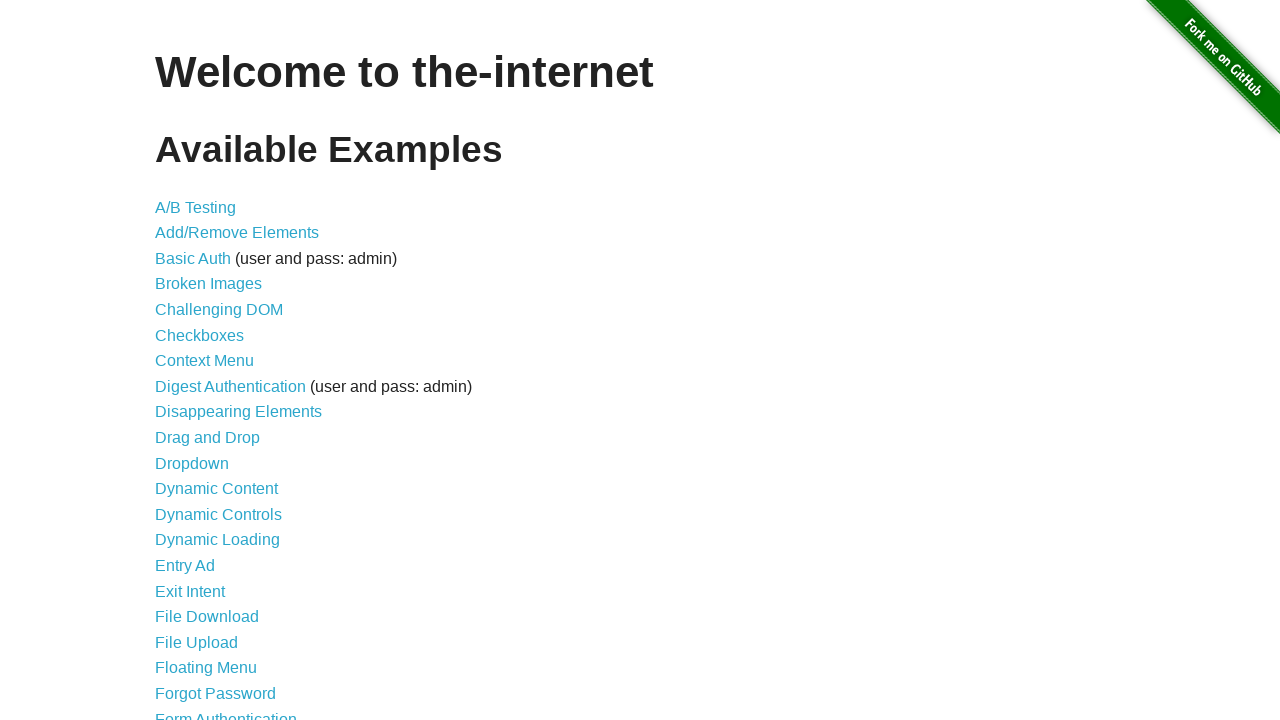

Retrieved all links within content element
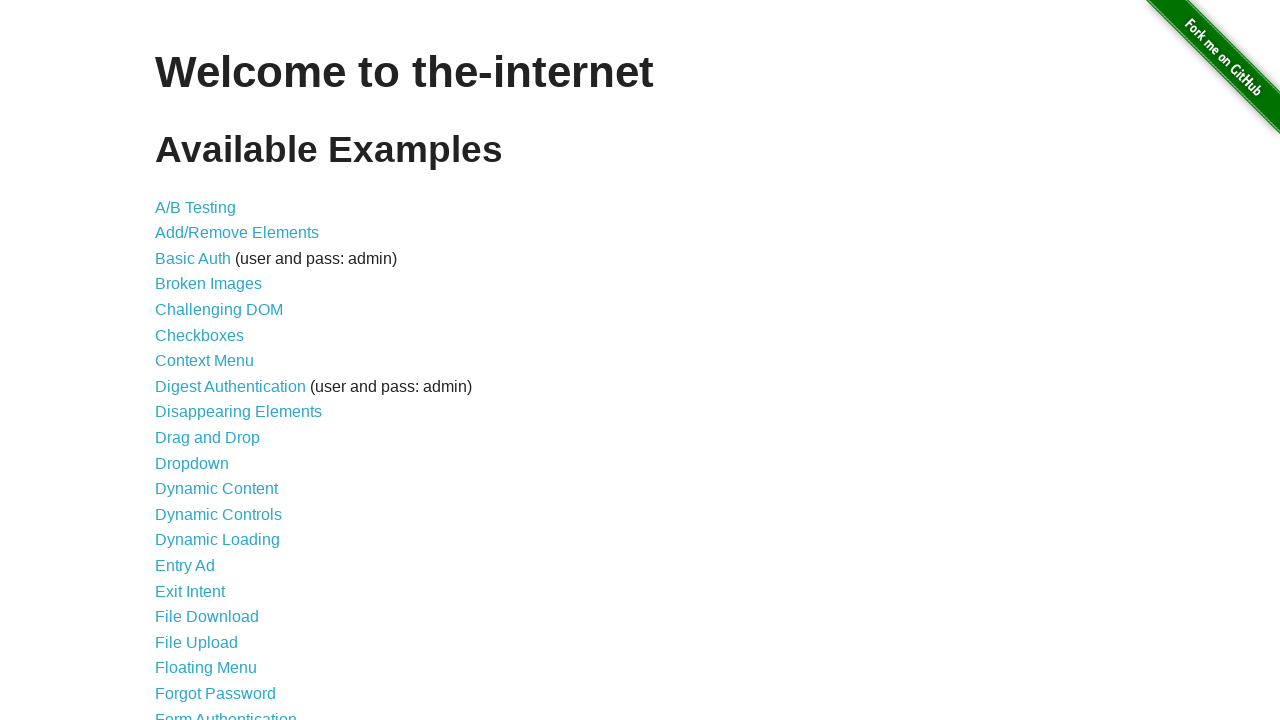

Clicked the 10th link in the content element at (208, 438) on #content a >> nth=9
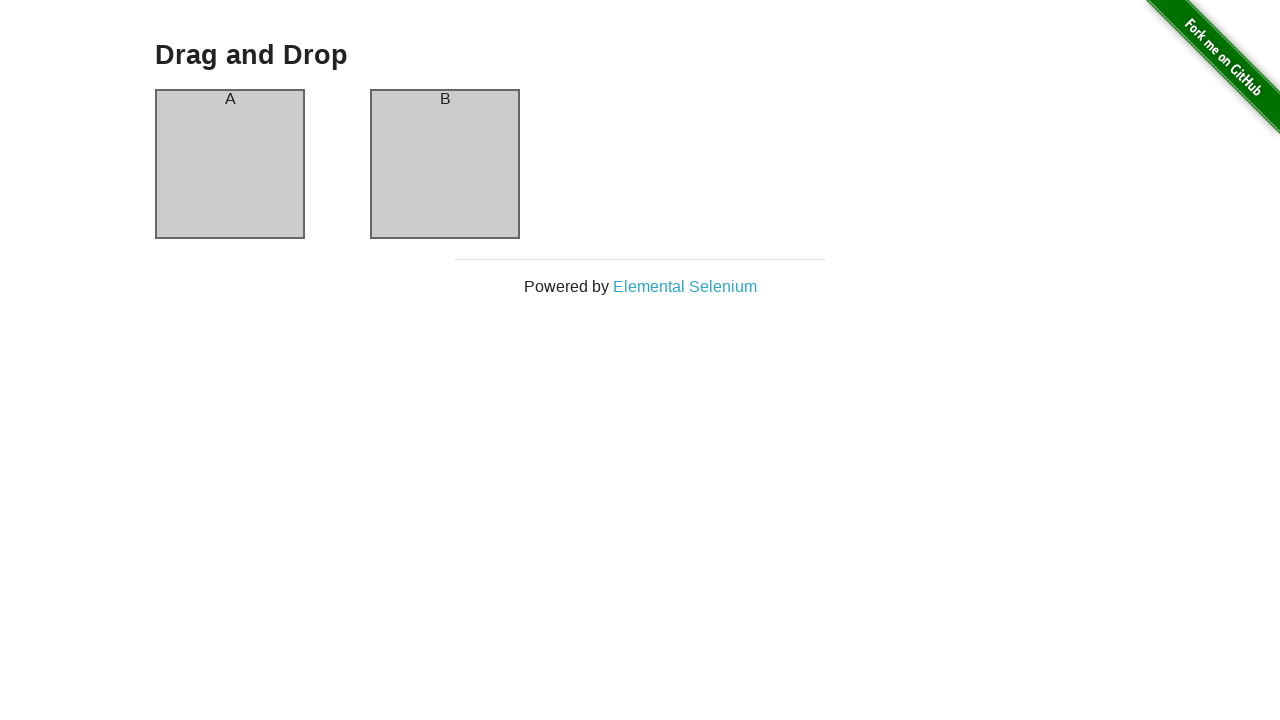

Waited for h3 element to be present
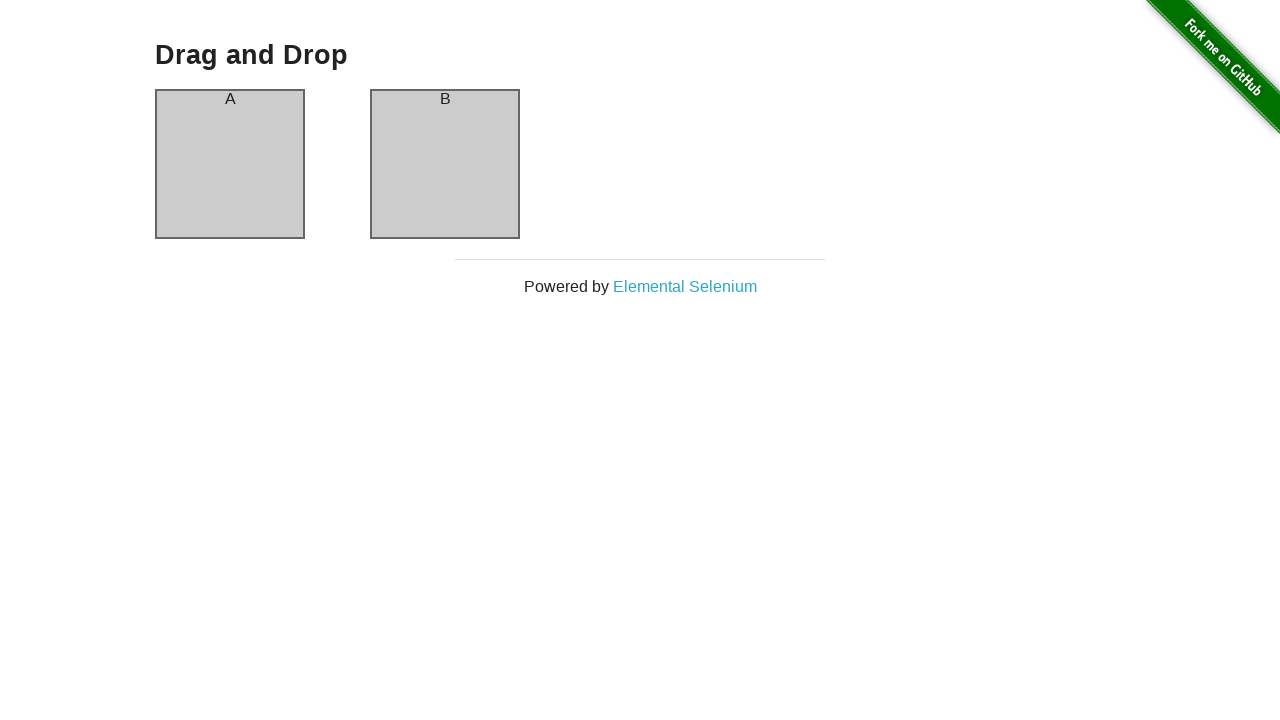

Verified h3 heading text is 'Drag and Drop'
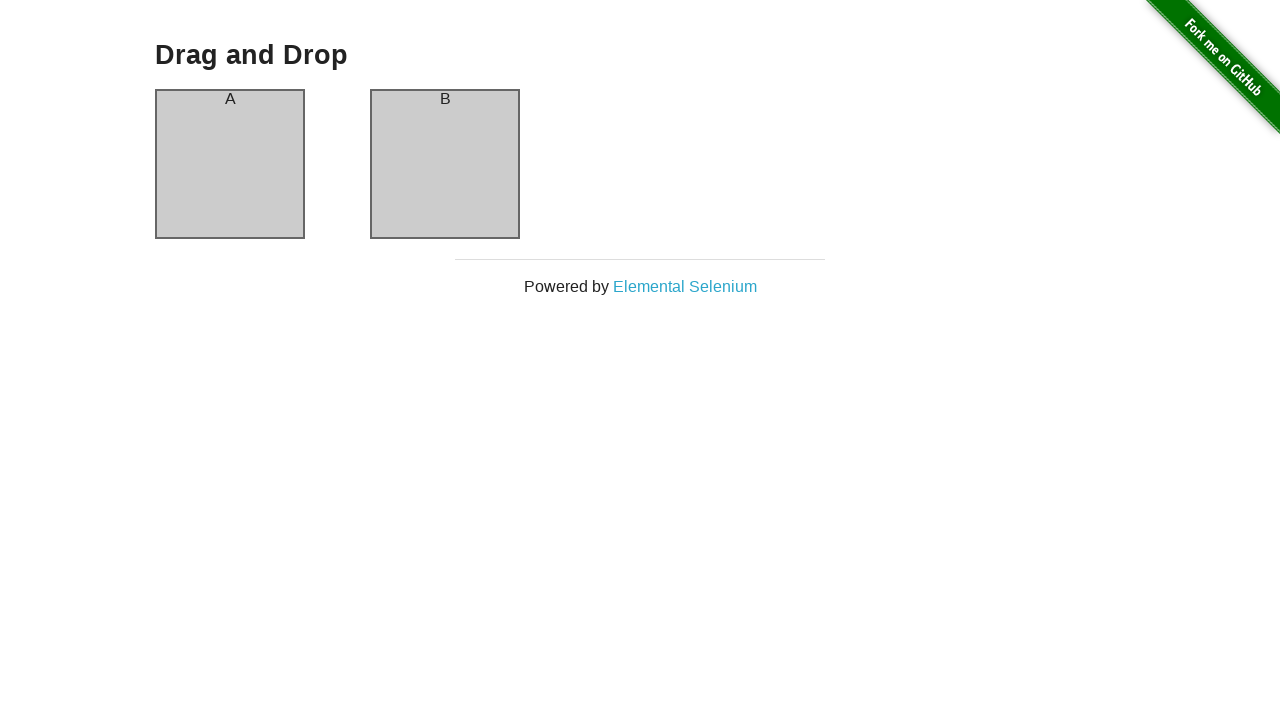

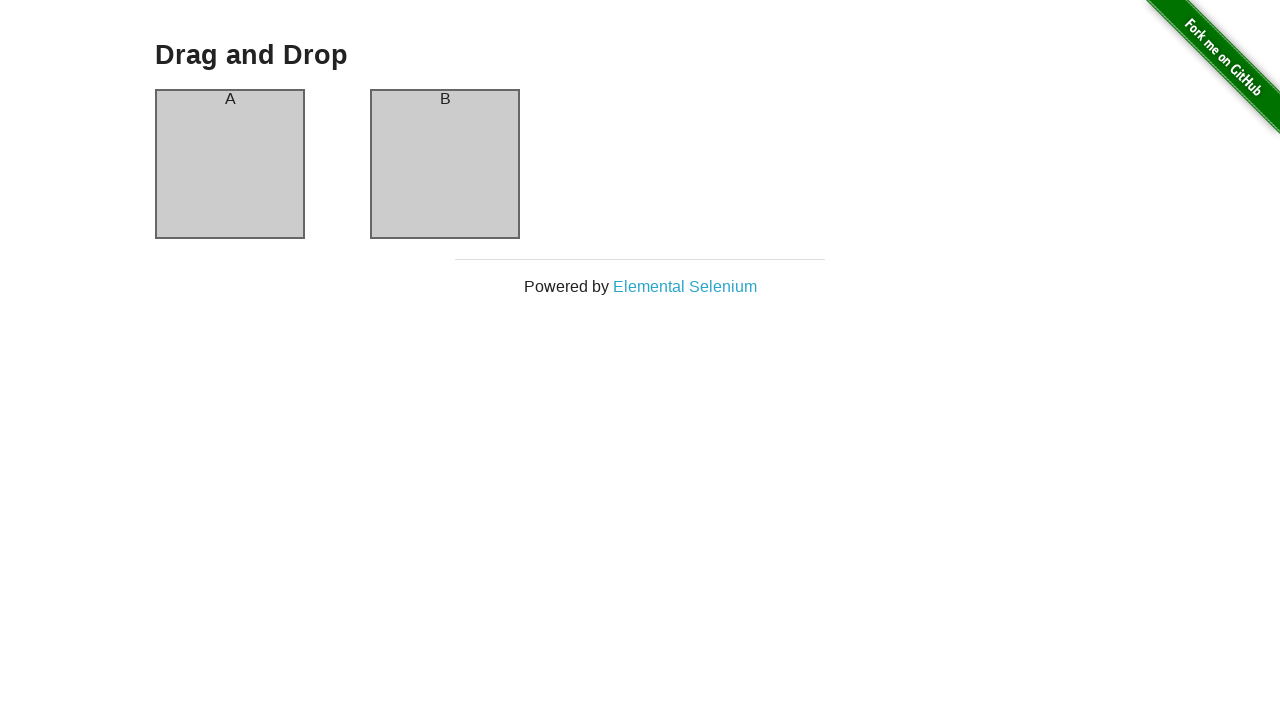